Tests checkbox functionality on the-internet.herokuapp.com by clicking on a checkbox element and verifying its state

Starting URL: https://the-internet.herokuapp.com/checkboxes

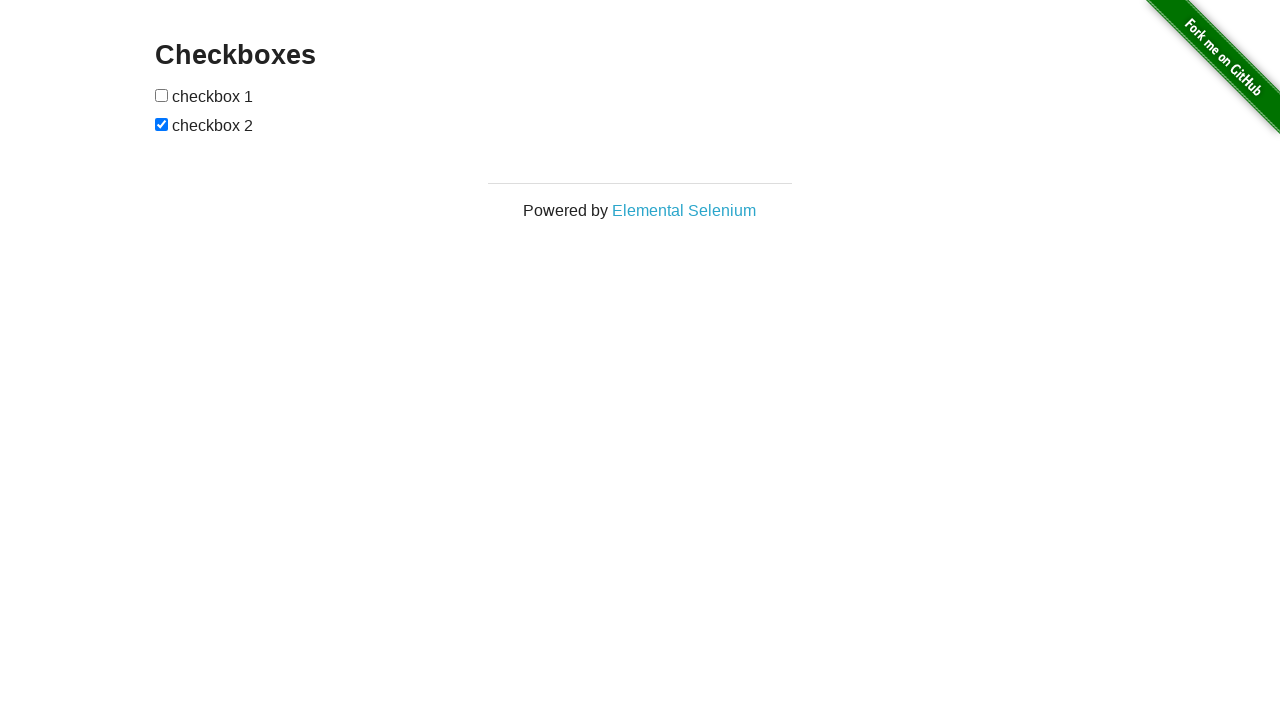

Set viewport size to 1920x1080
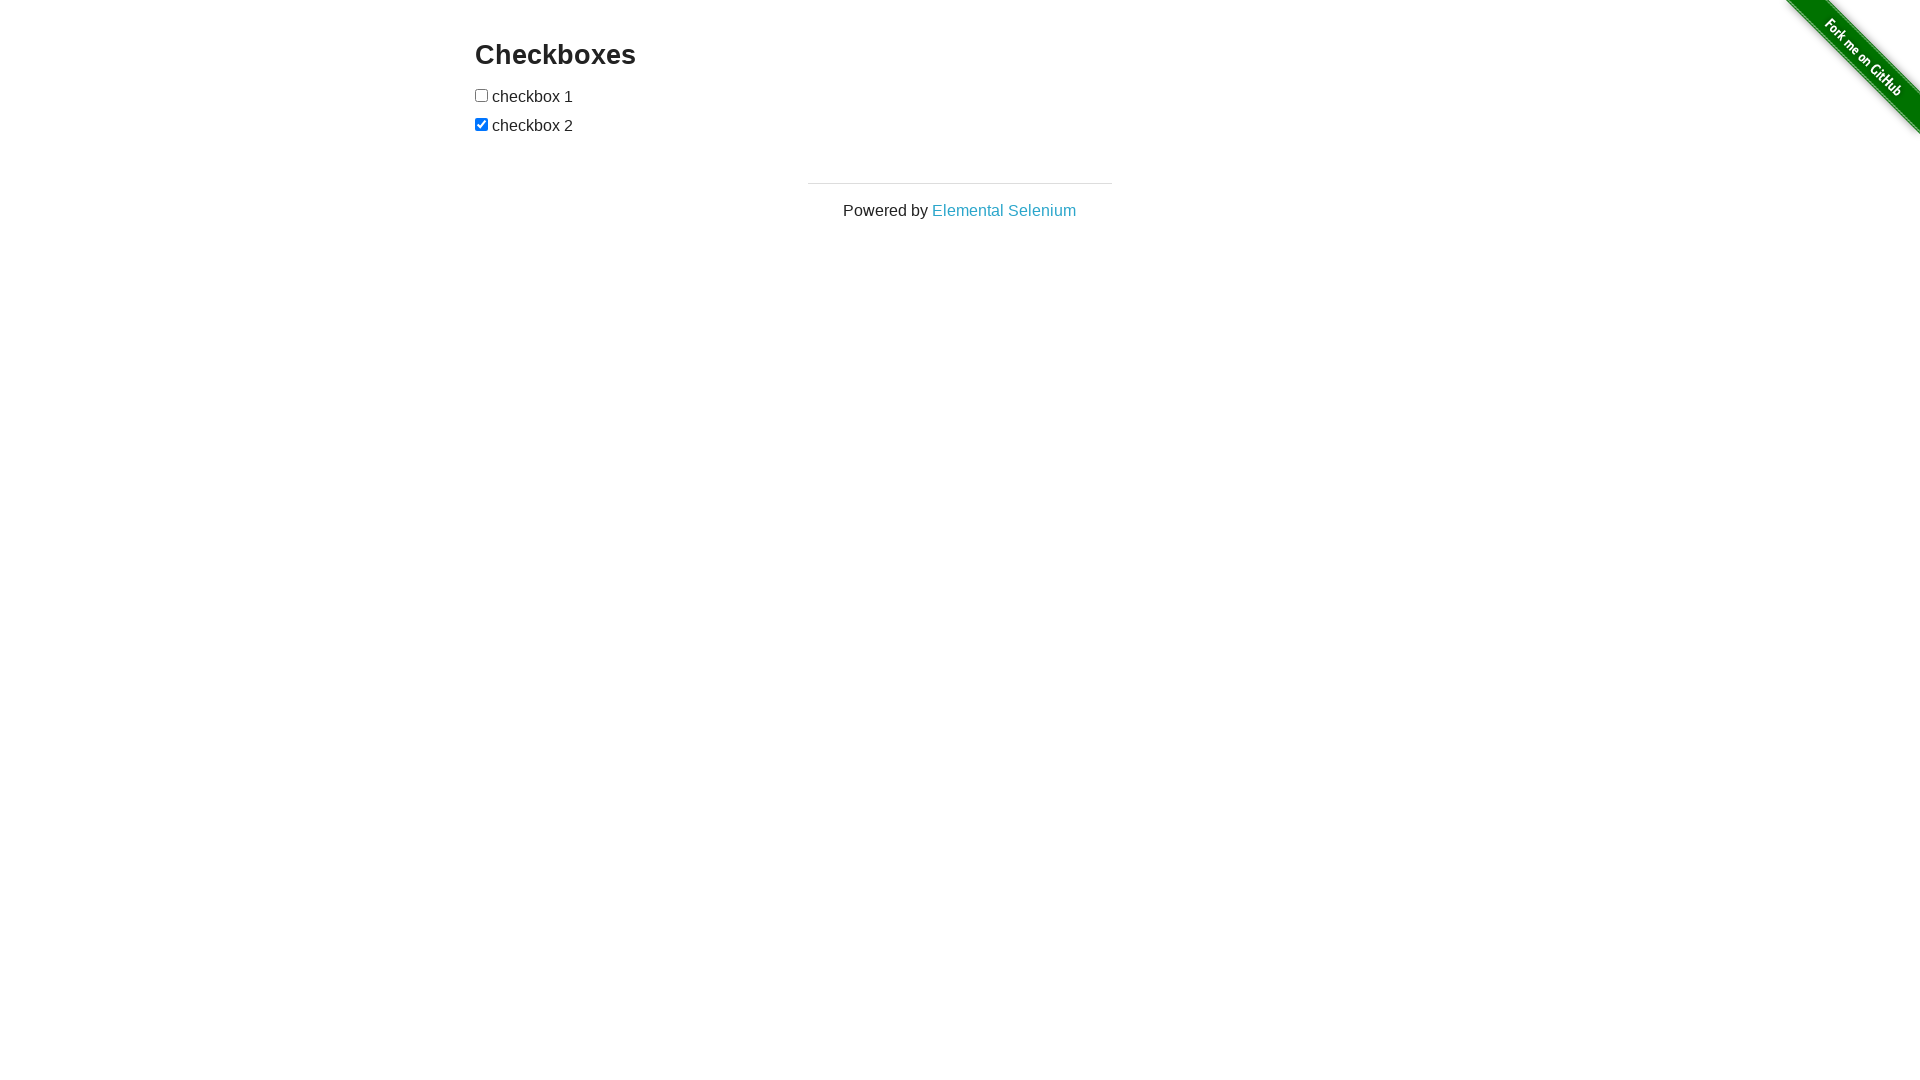

Waited for checkboxes element to be visible
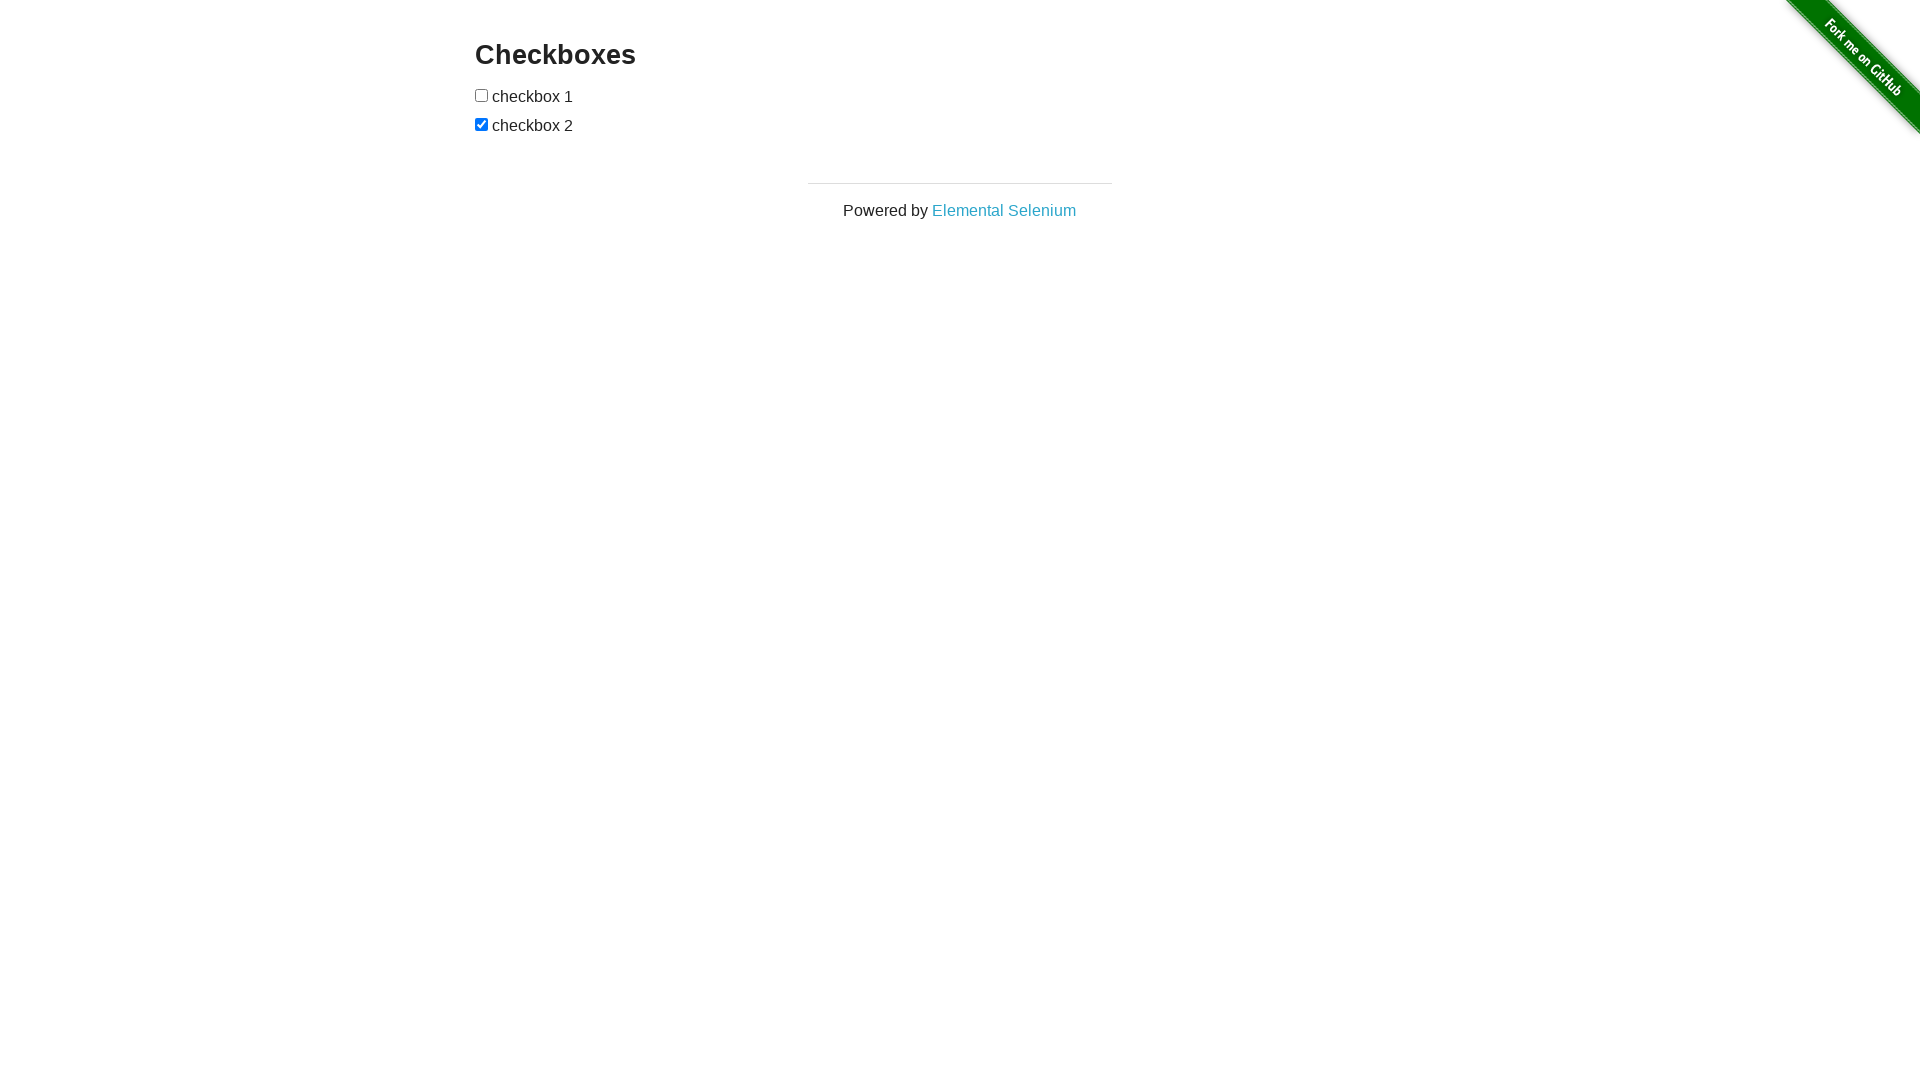

Clicked the first checkbox element at (482, 95) on #checkboxes input:nth-of-type(1)
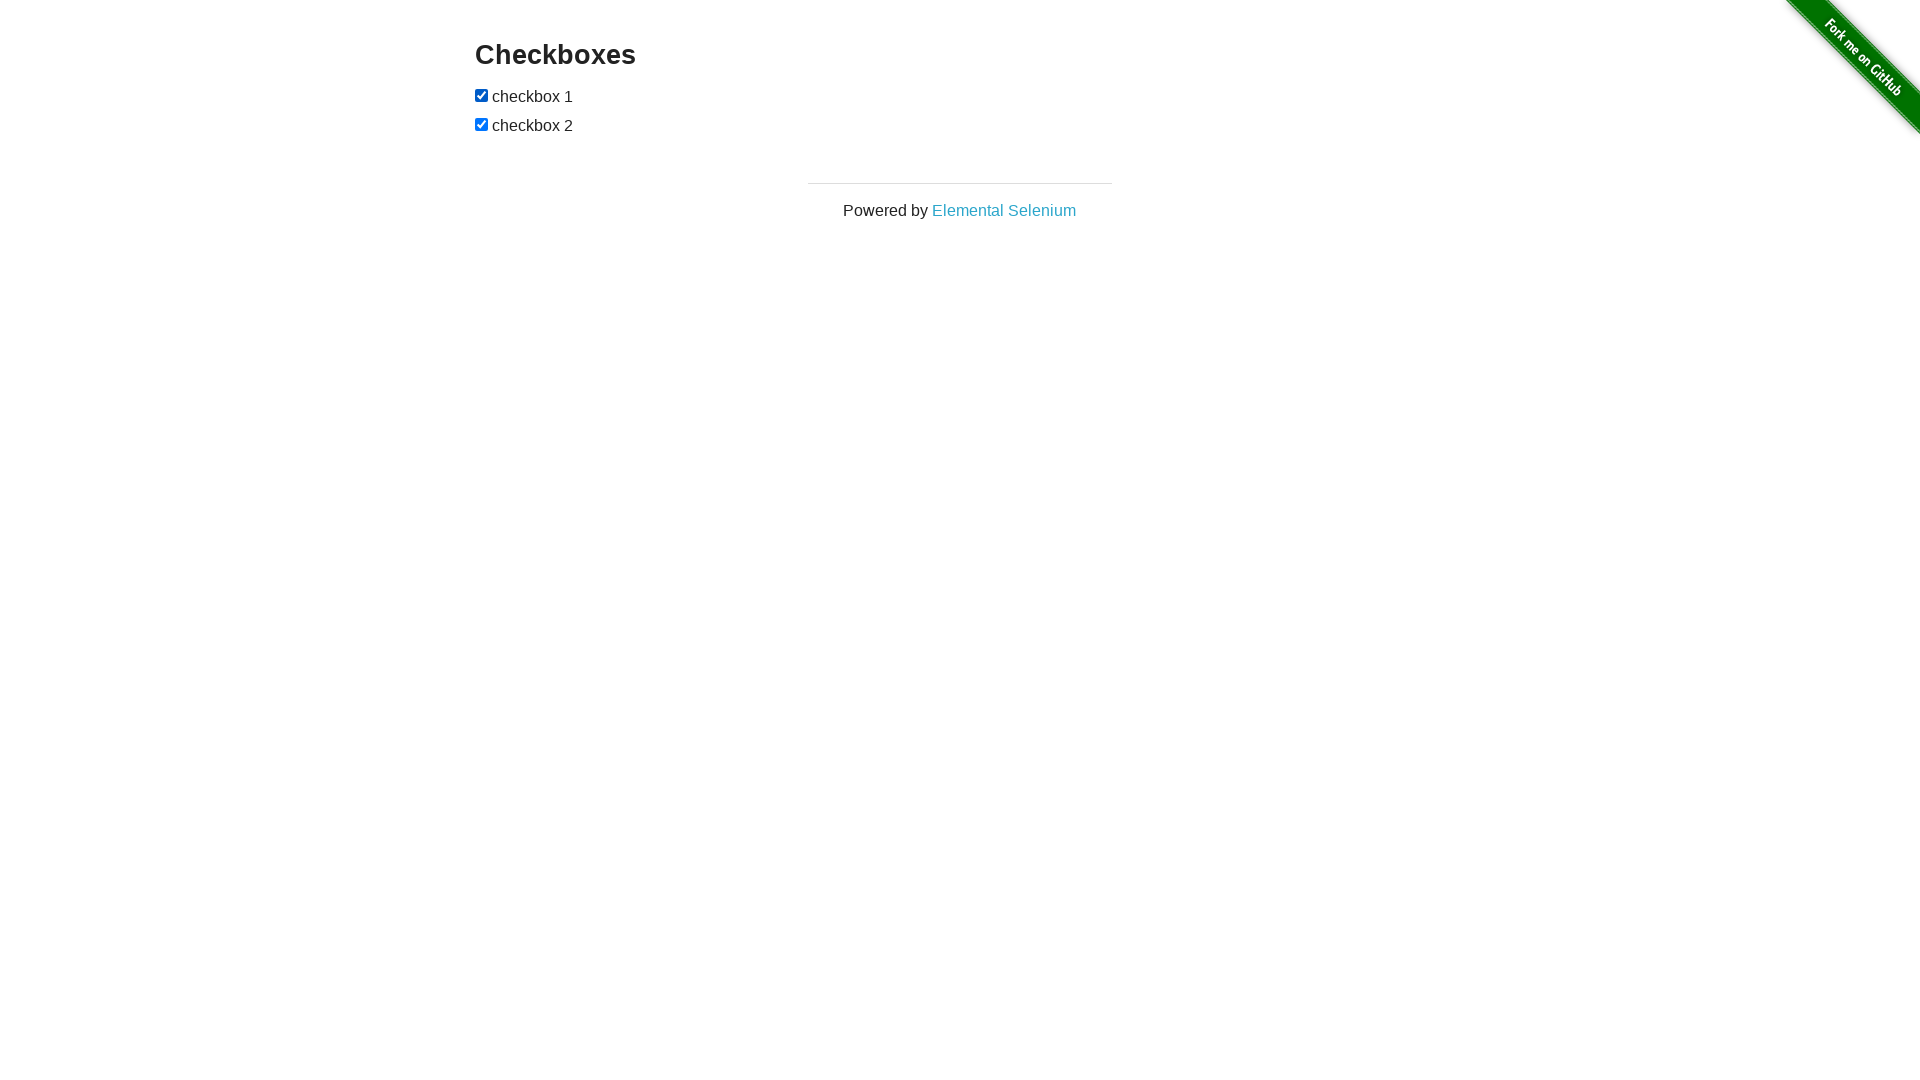

Verified first checkbox state - is_checked: True
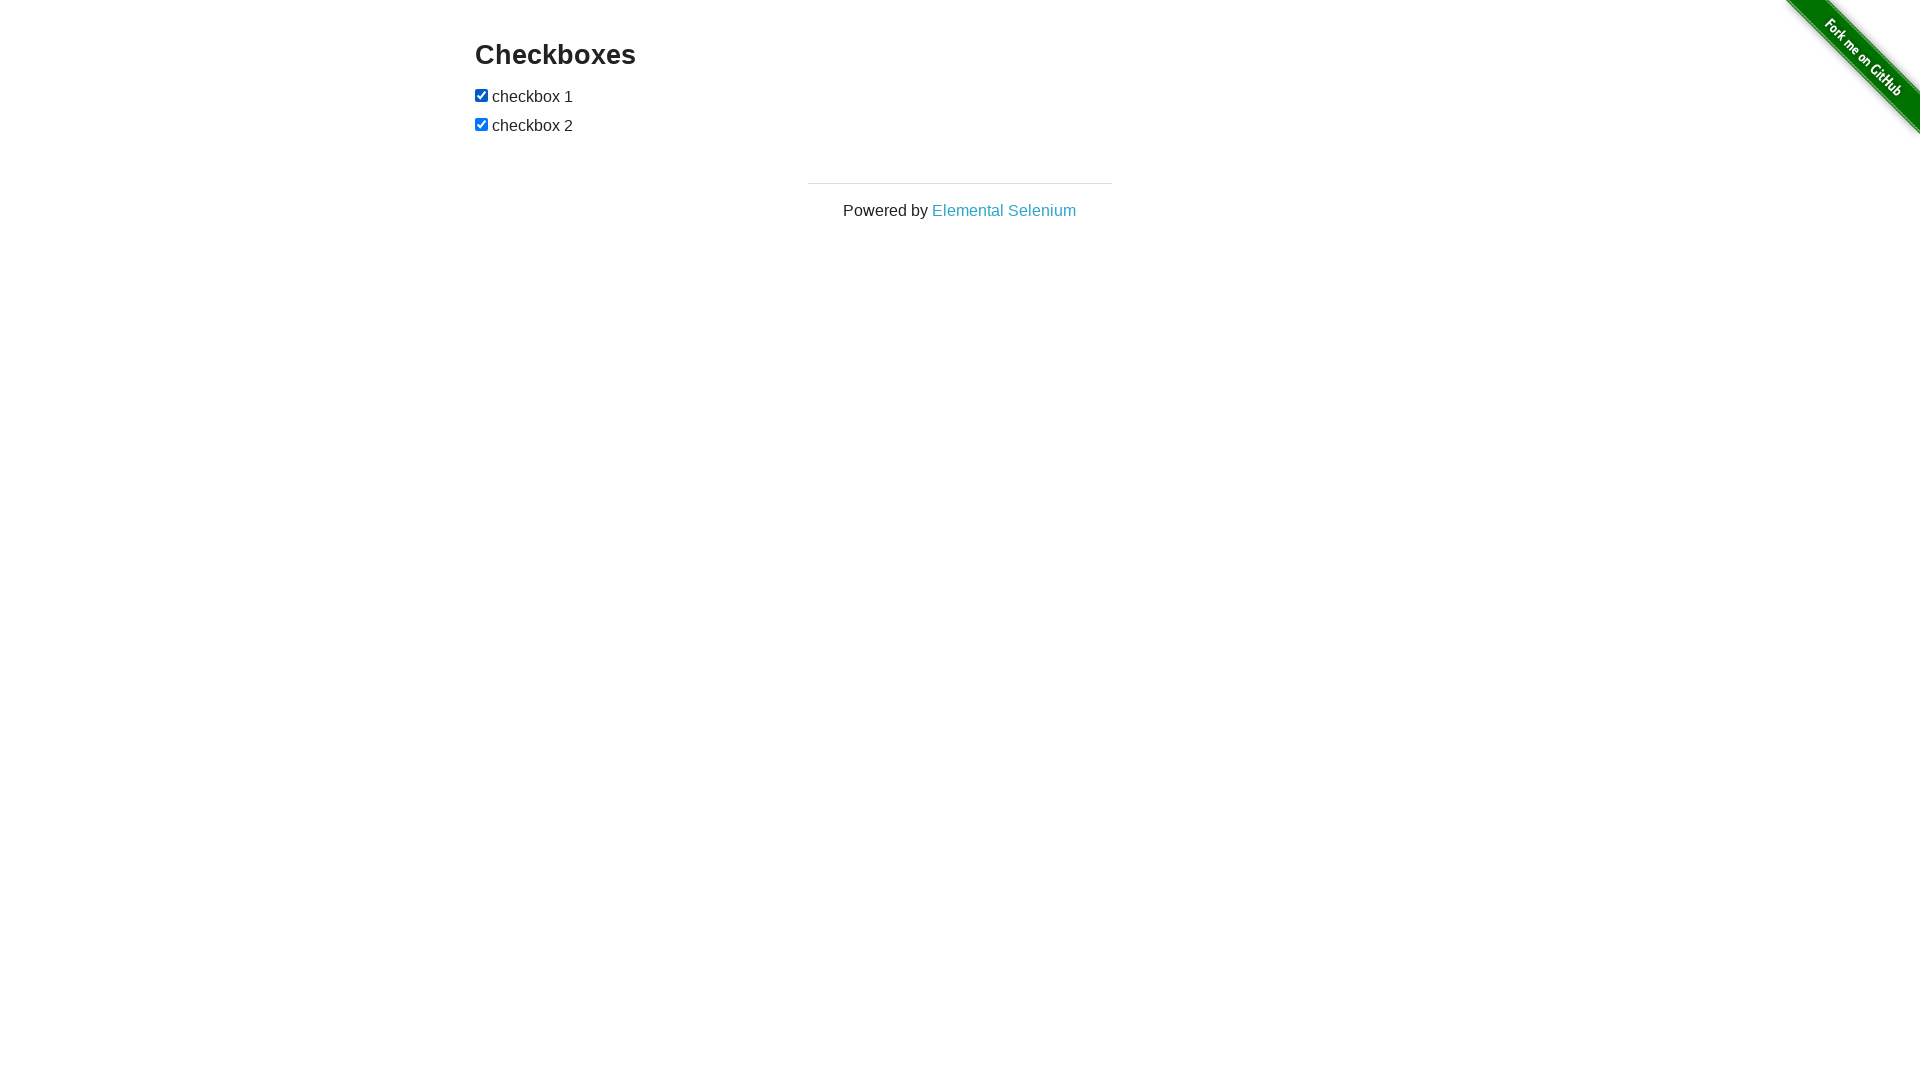

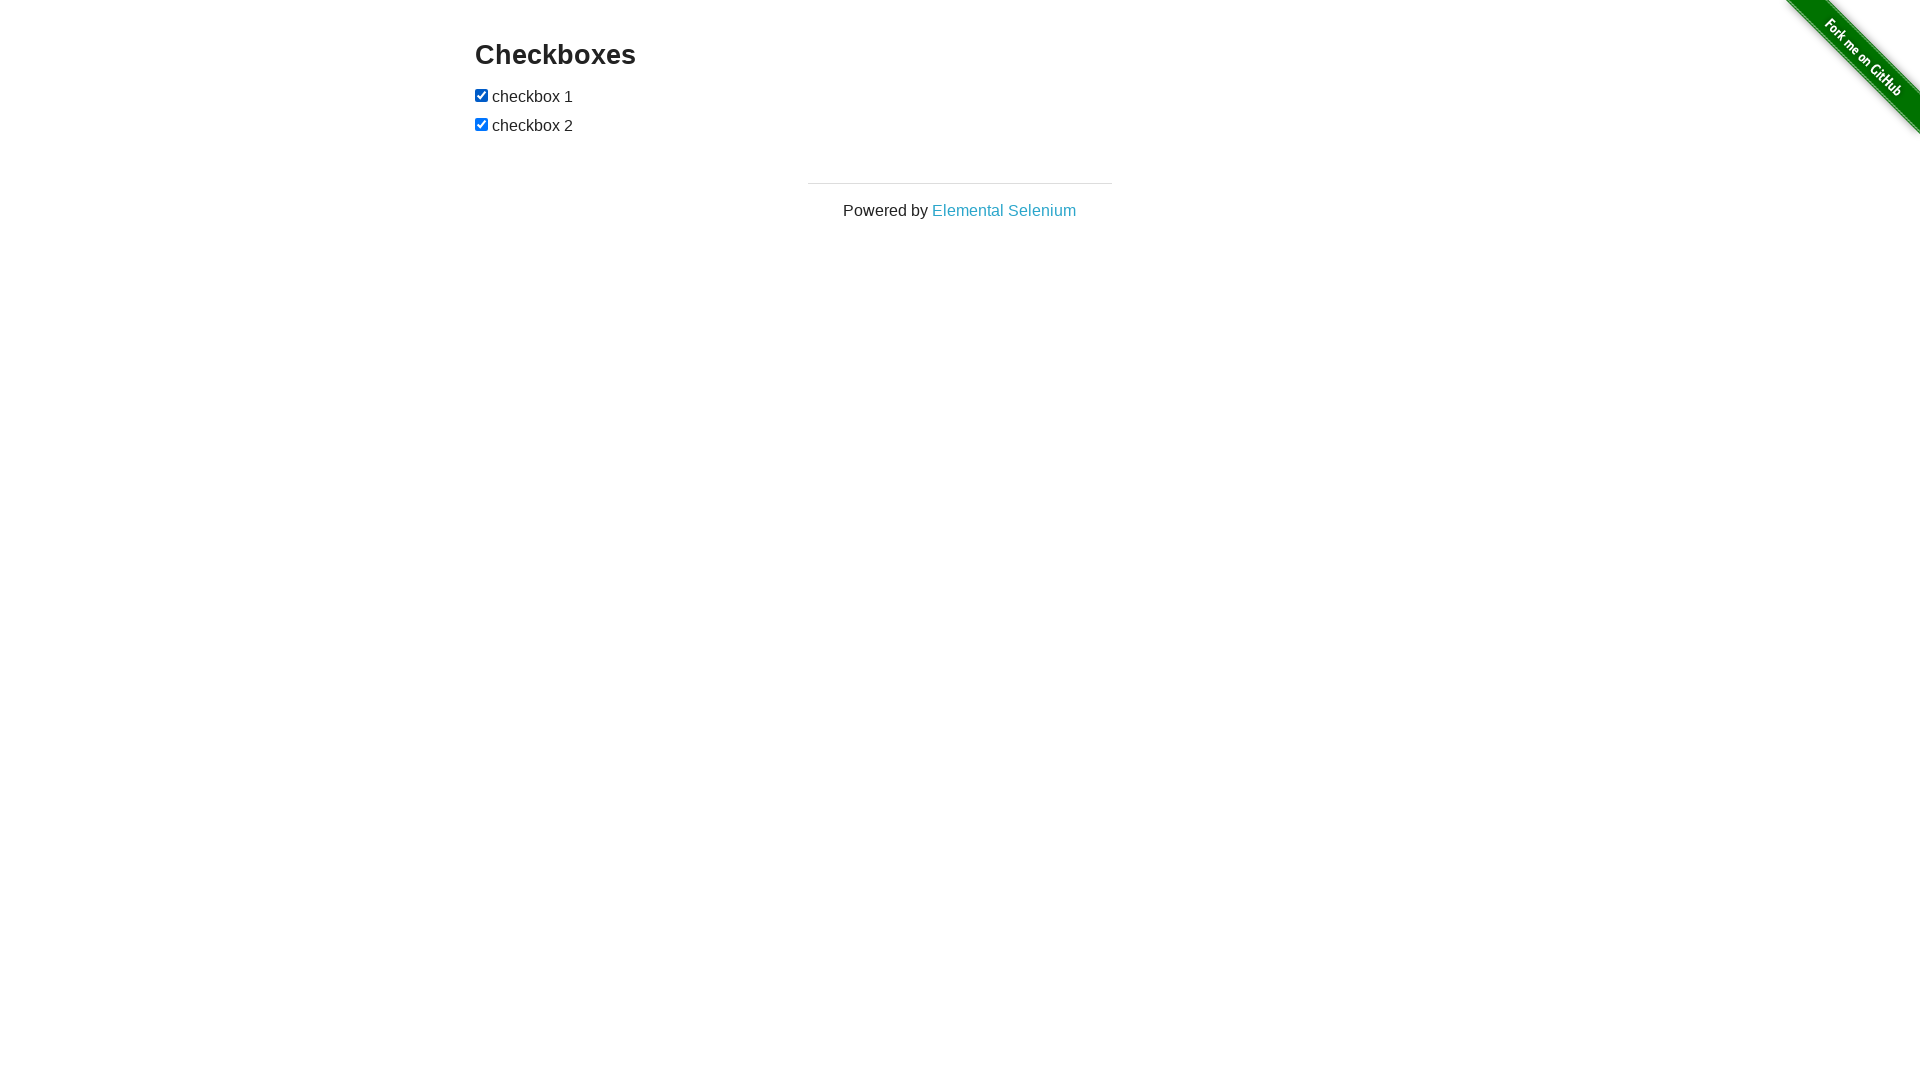